Tests web table sorting functionality by clicking on a column header to sort, verifying the sort order, and retrieving the price of a specific vegetable item

Starting URL: https://rahulshettyacademy.com/seleniumPractise/#/offers

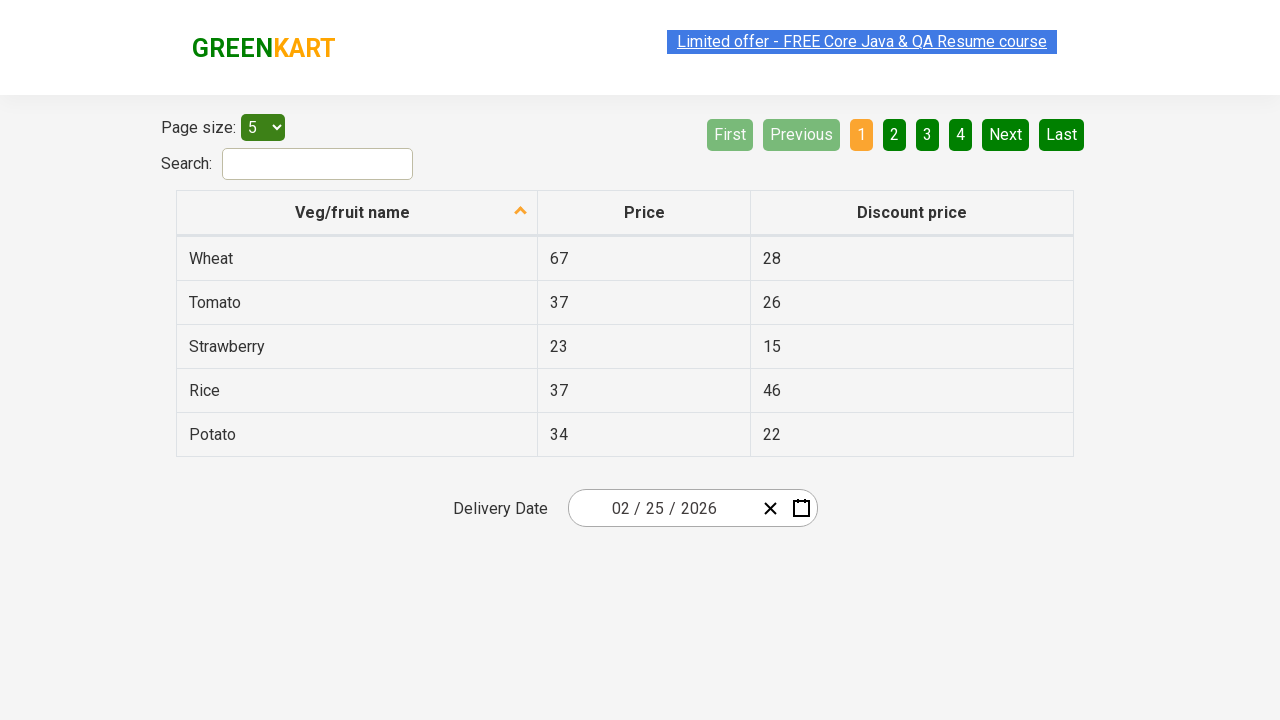

Clicked first column header to sort table at (357, 213) on xpath=//tr/th[1]
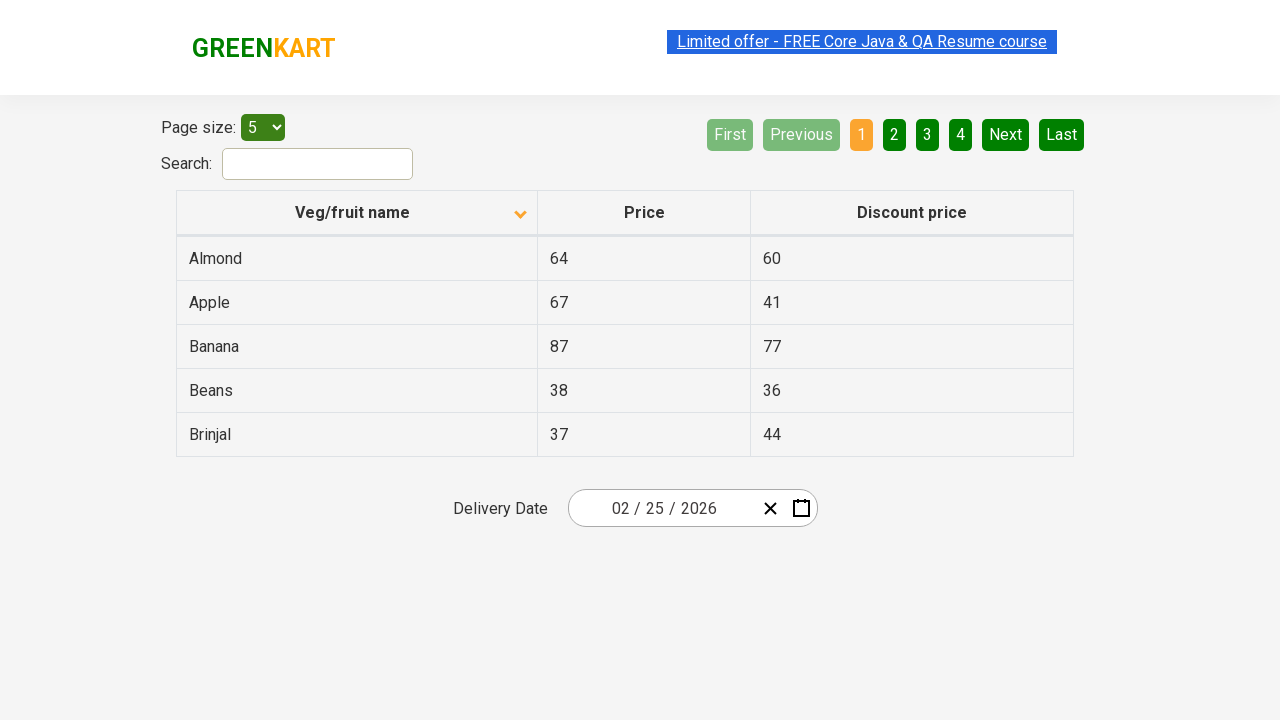

Waited 500ms for table sorting to complete
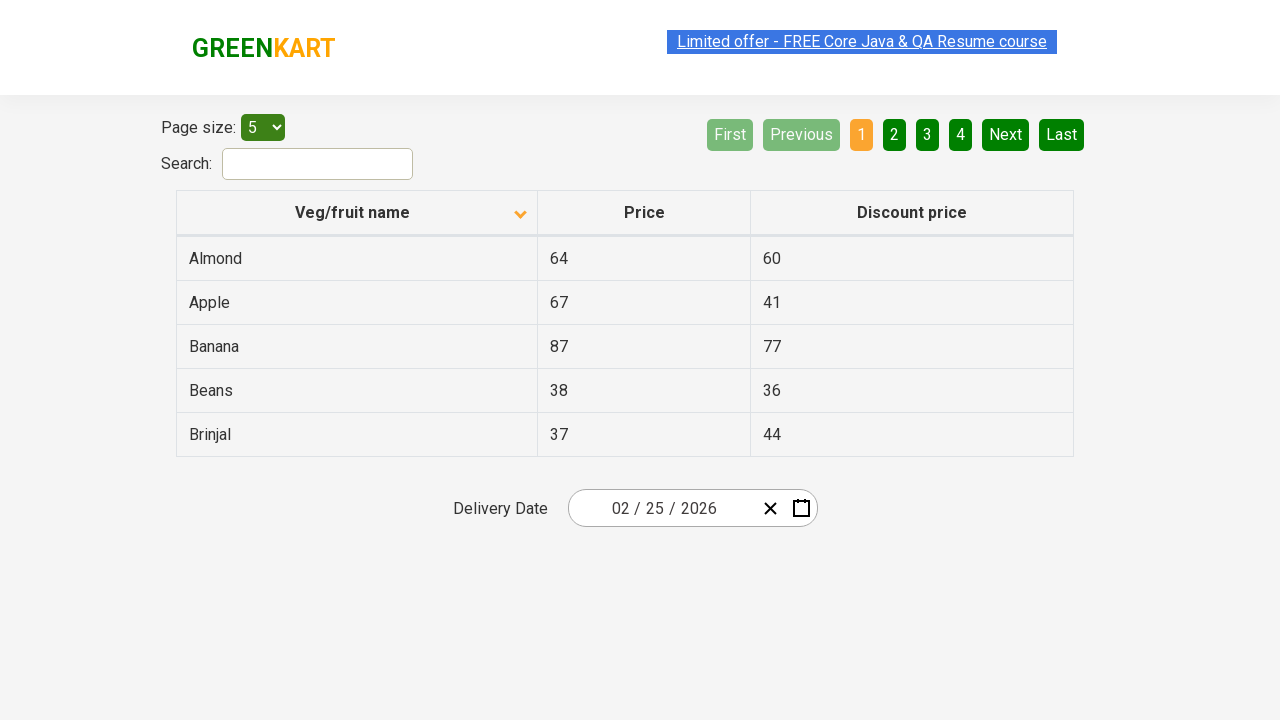

Retrieved all first column elements from sorted table
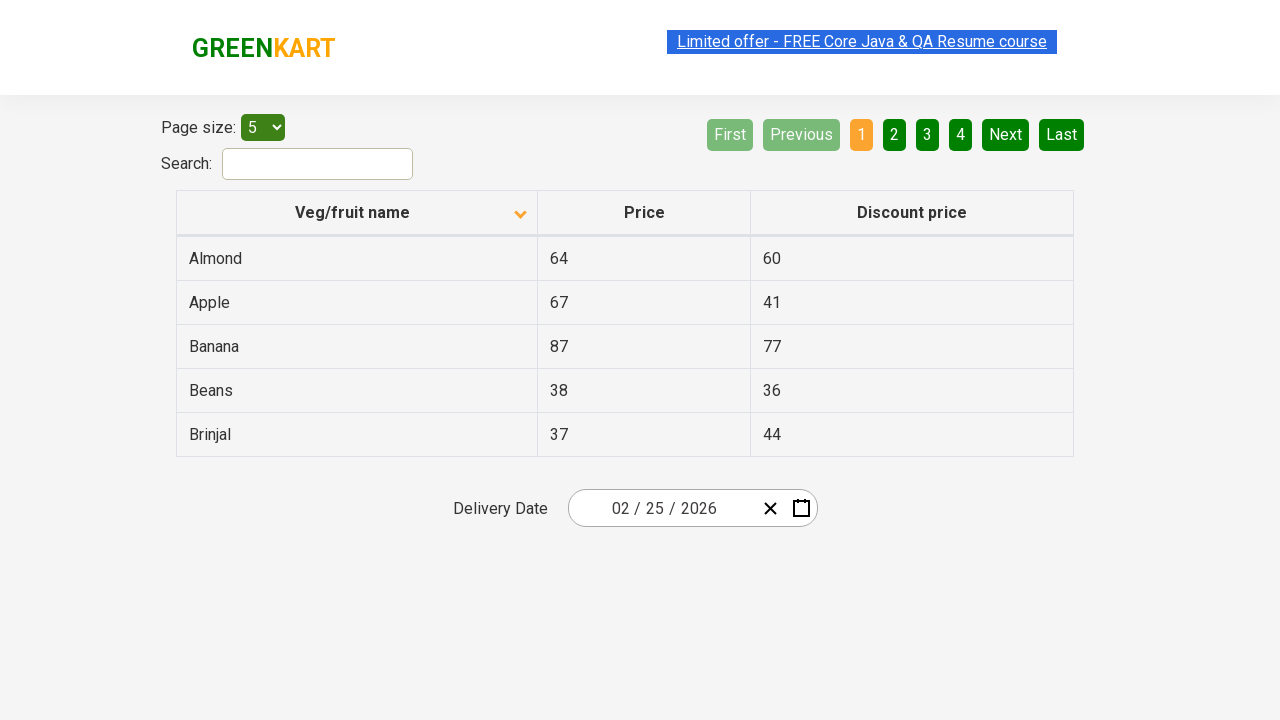

Extracted text from 5 column elements
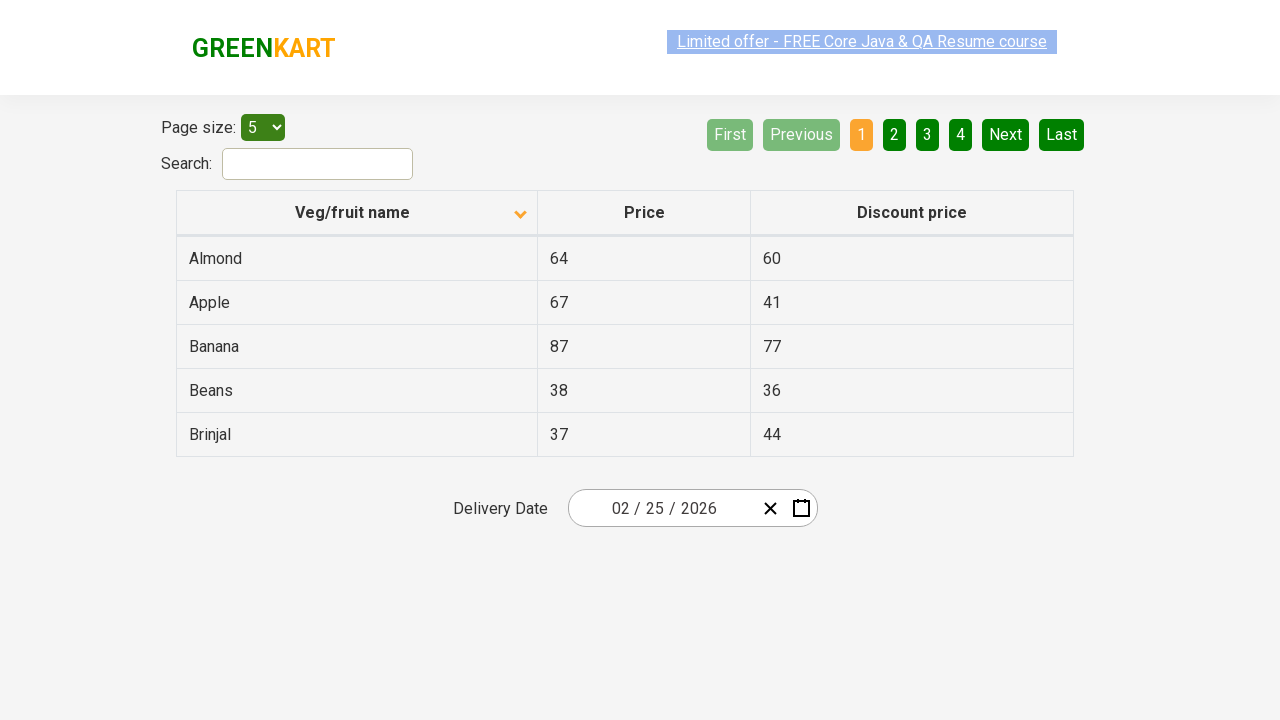

Created sorted version of extracted text for verification
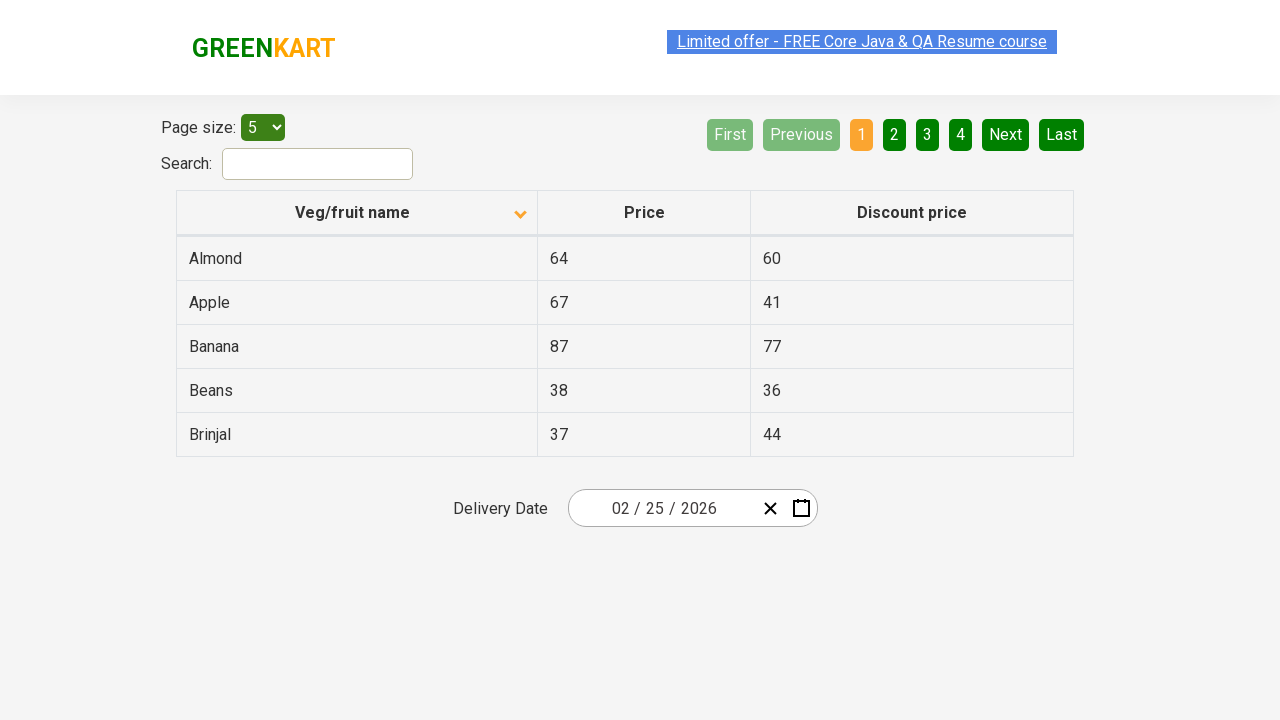

Verified table is sorted in ascending order
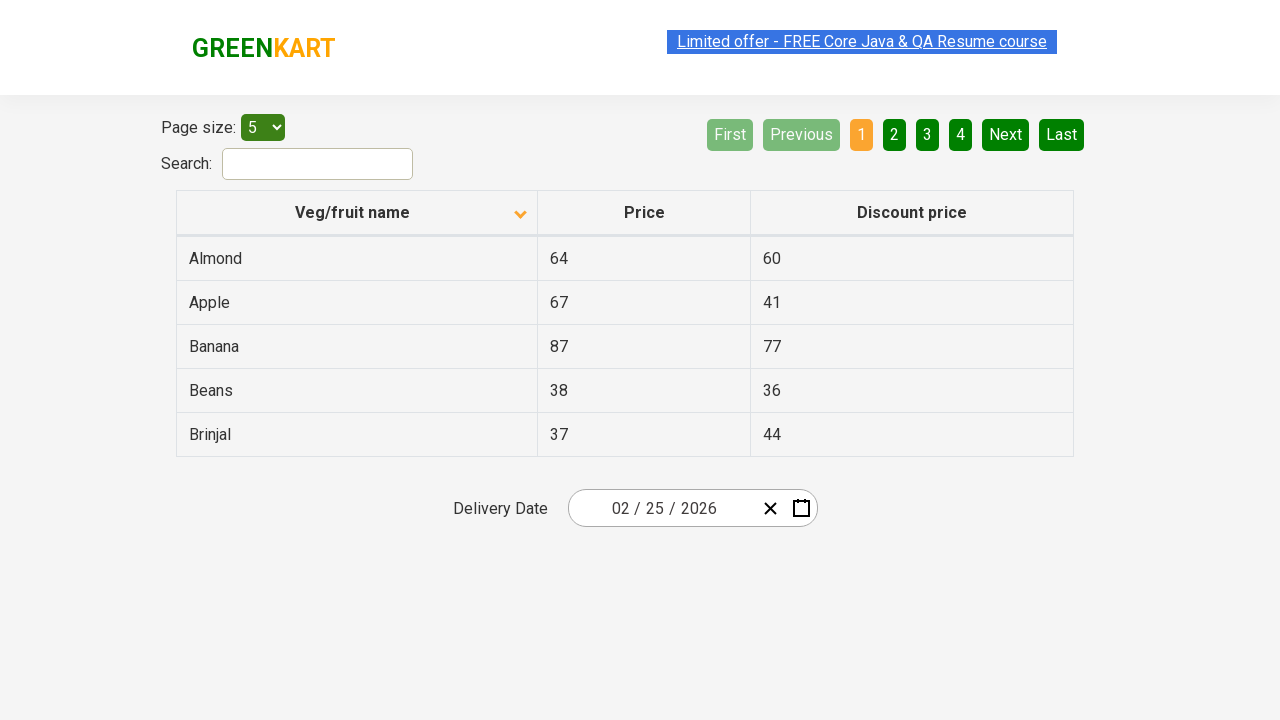

Located Beans row in the sorted table
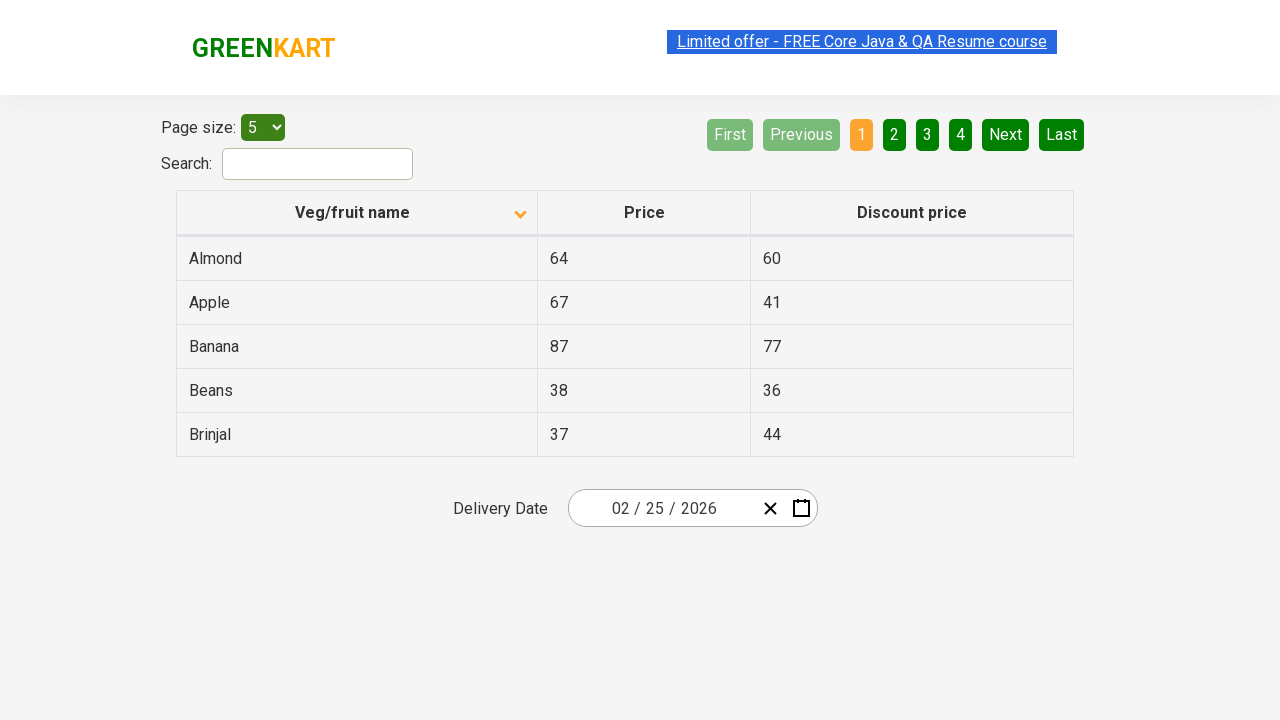

Retrieved price of Beans: 38
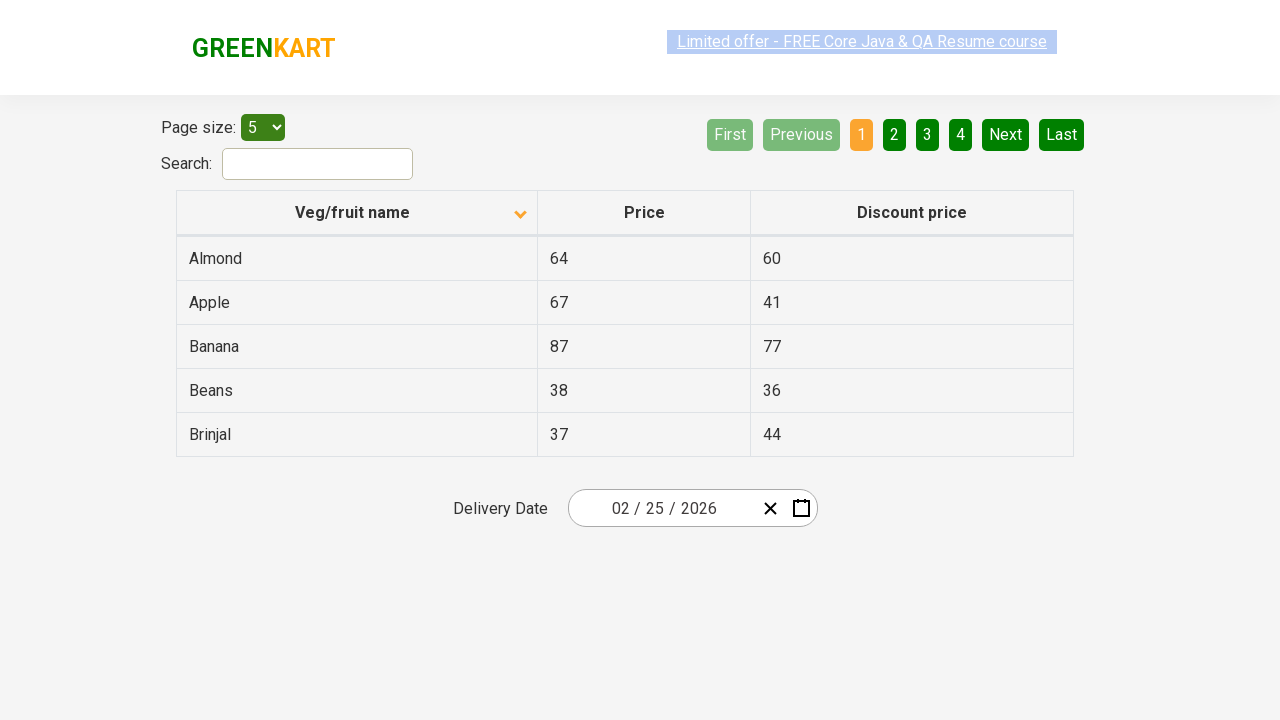

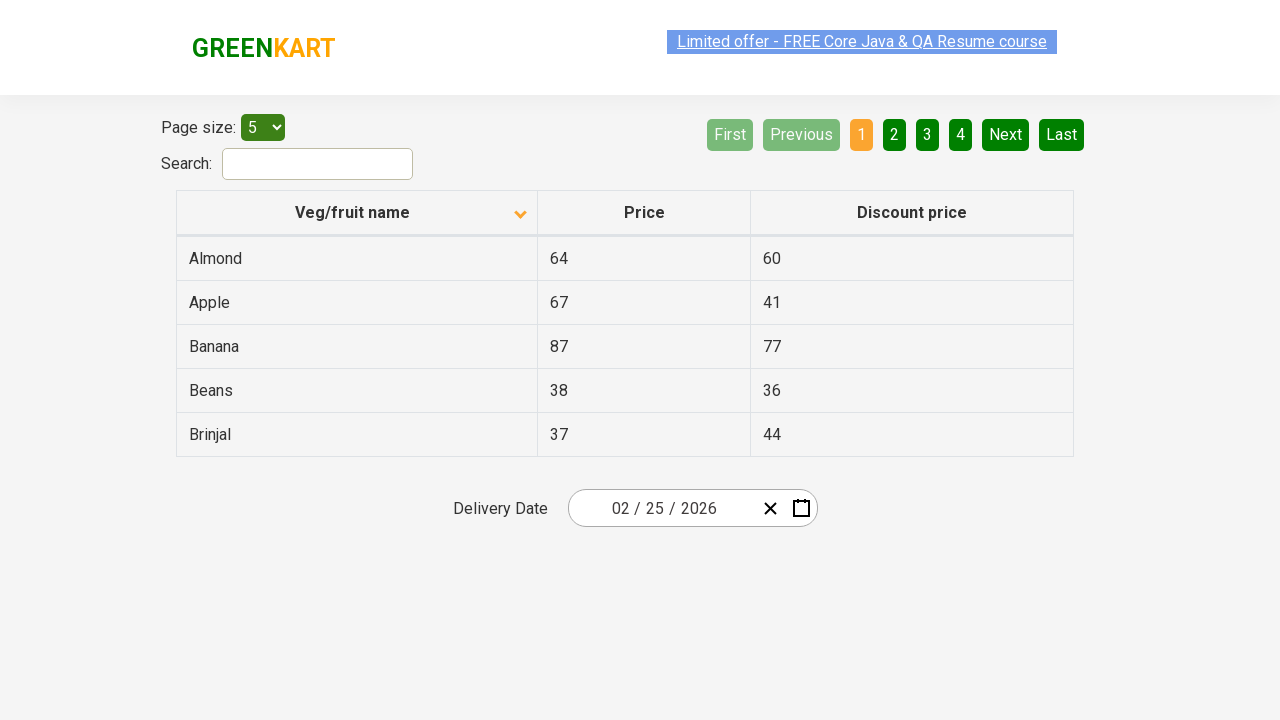